Tests jQuery UI droppable functionality by dragging an element and dropping it onto a target area within an iframe

Starting URL: https://jqueryui.com/droppable/

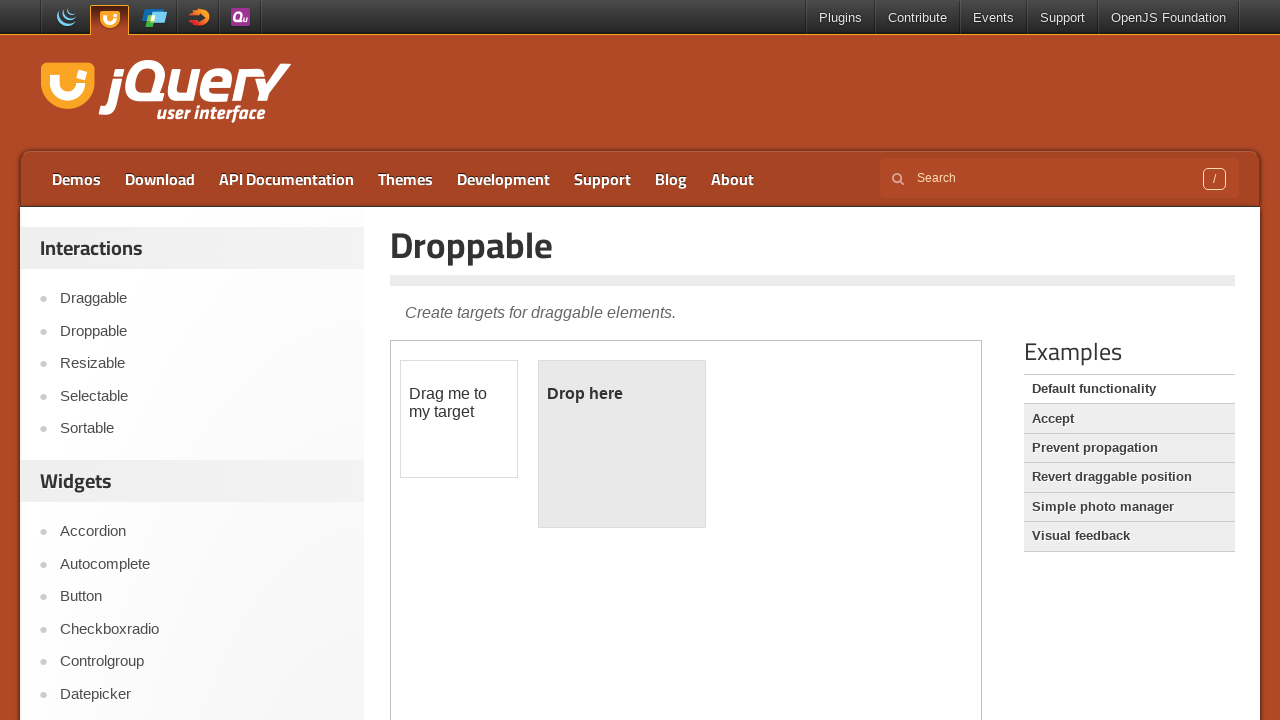

Located iframe containing droppable demo
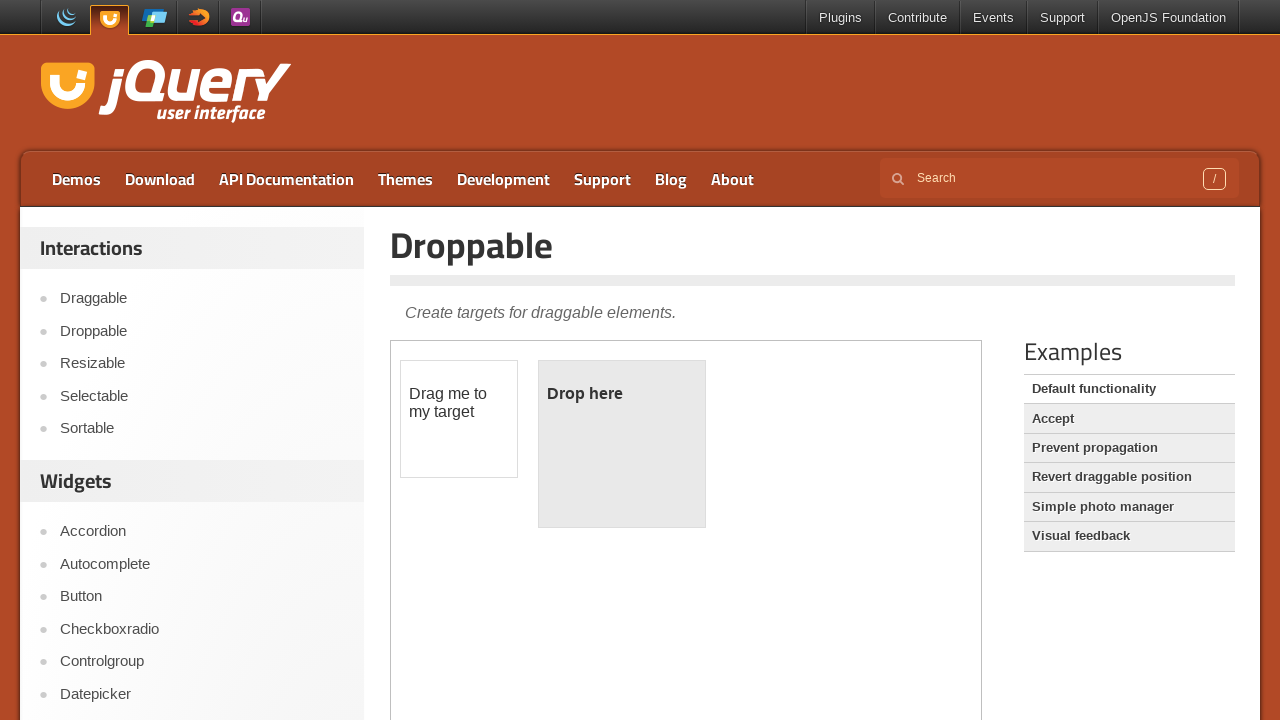

Located draggable element with id 'draggable'
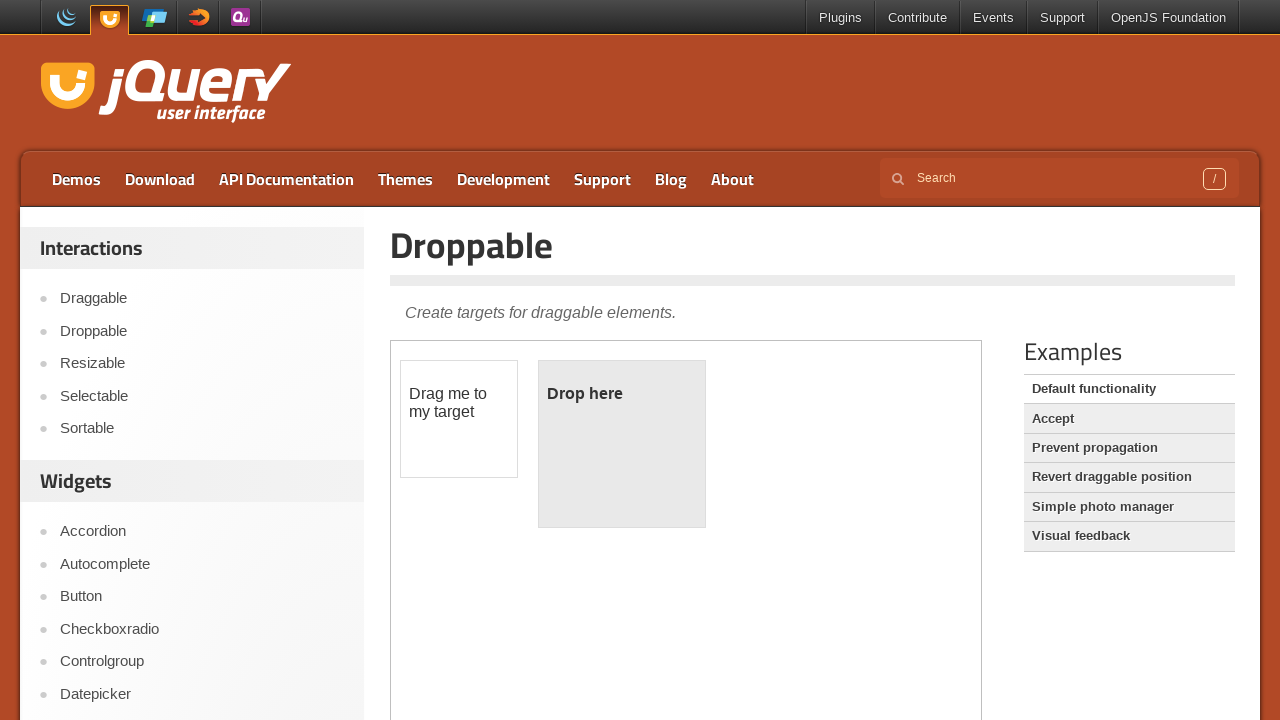

Located droppable target element with id 'droppable'
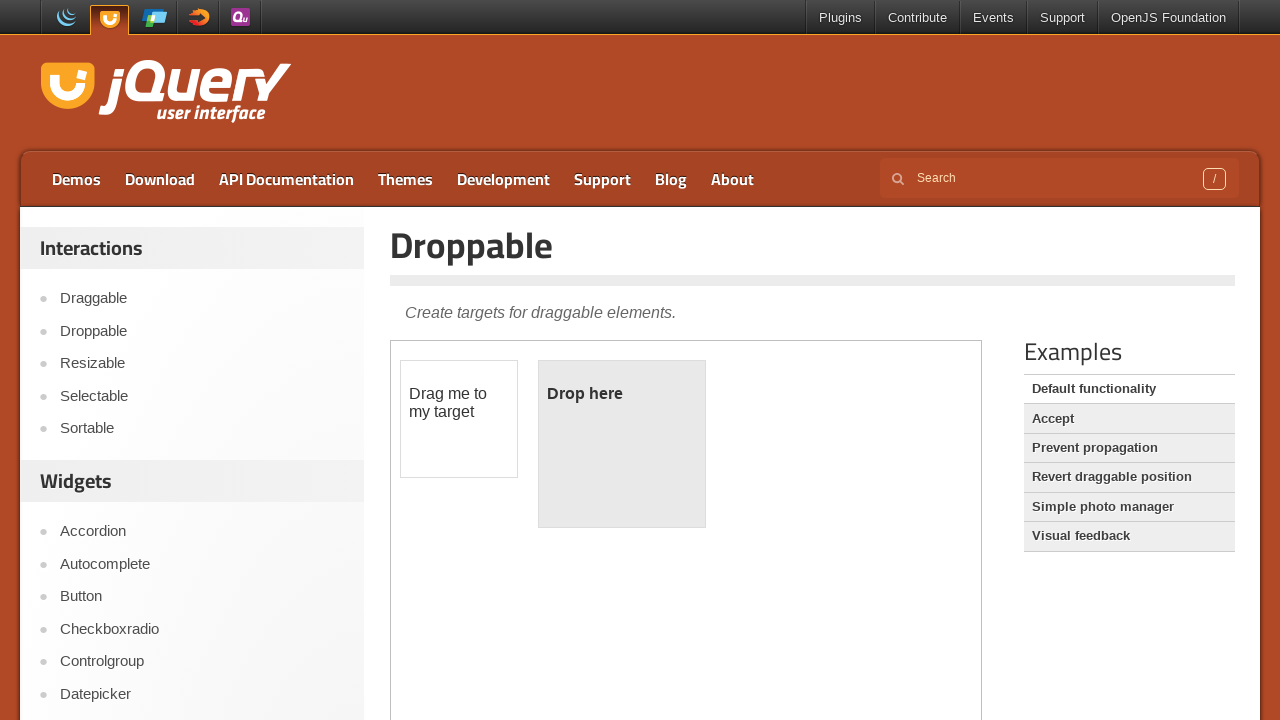

Dragged element from draggable to droppable target area at (622, 444)
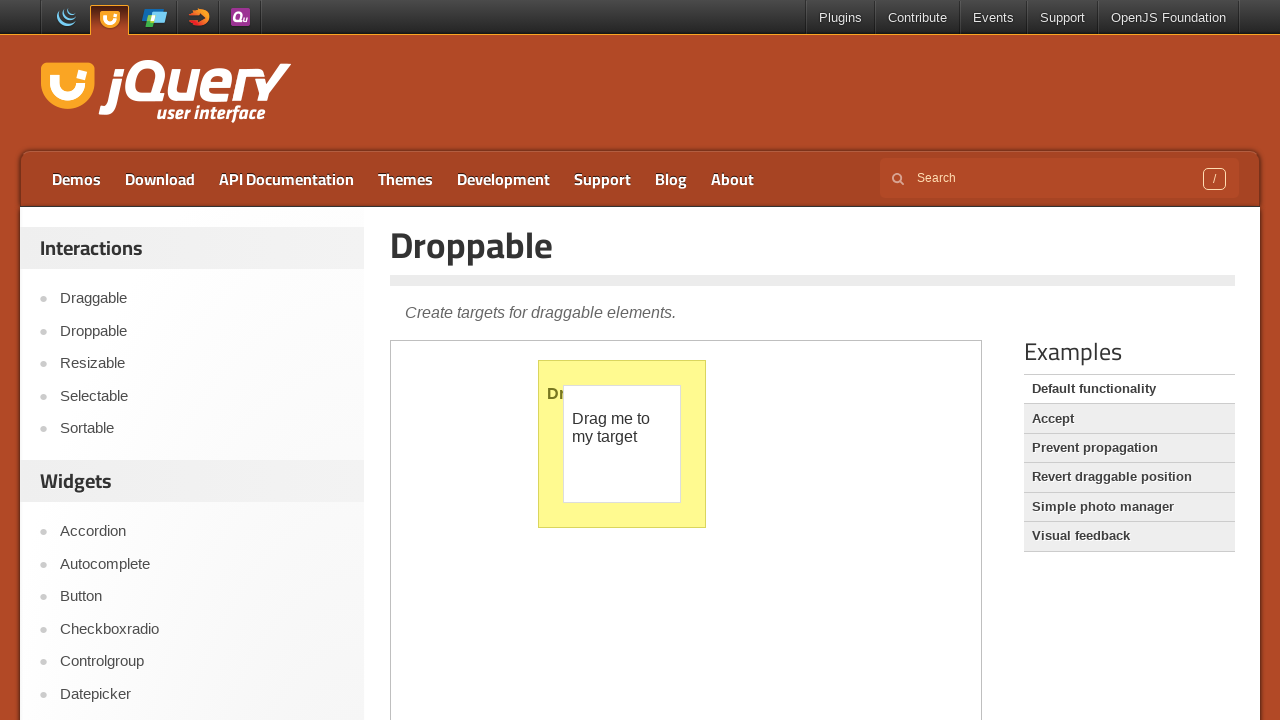

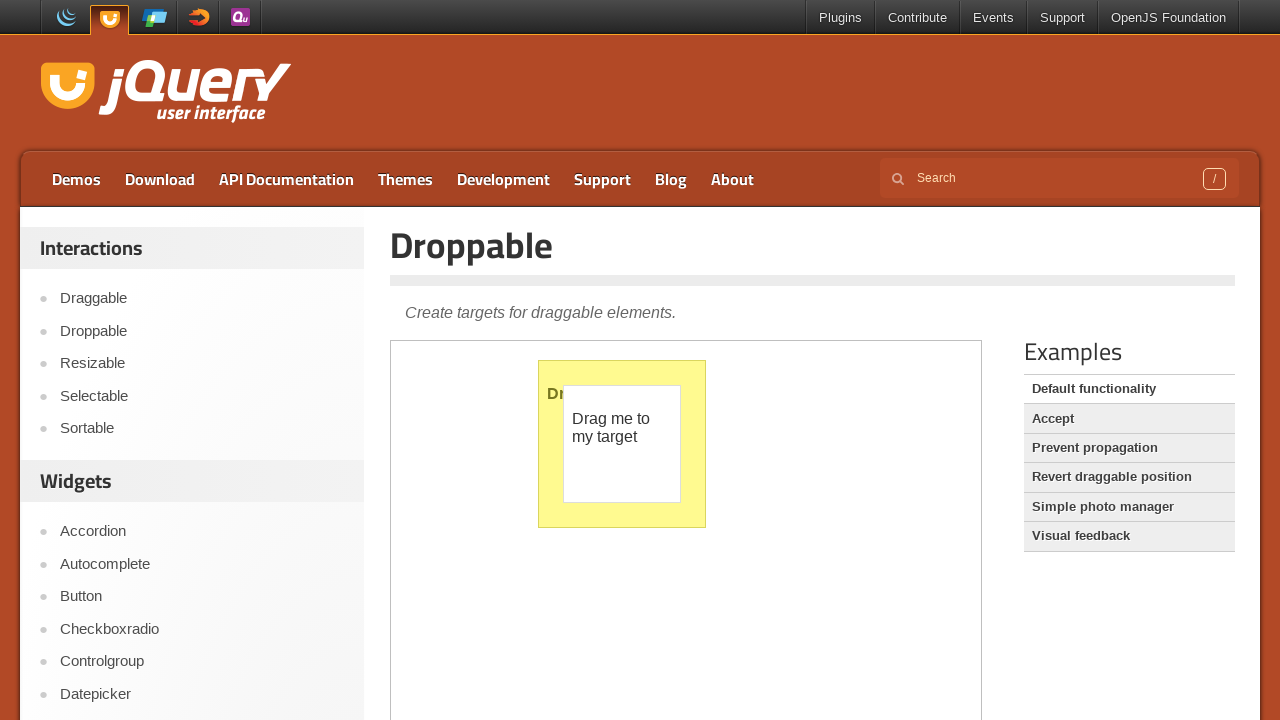